Navigates to the JQuery UI Menu page on the-internet.herokuapp.com, then hovers over nested menu items to trigger a file download action.

Starting URL: https://the-internet.herokuapp.com/

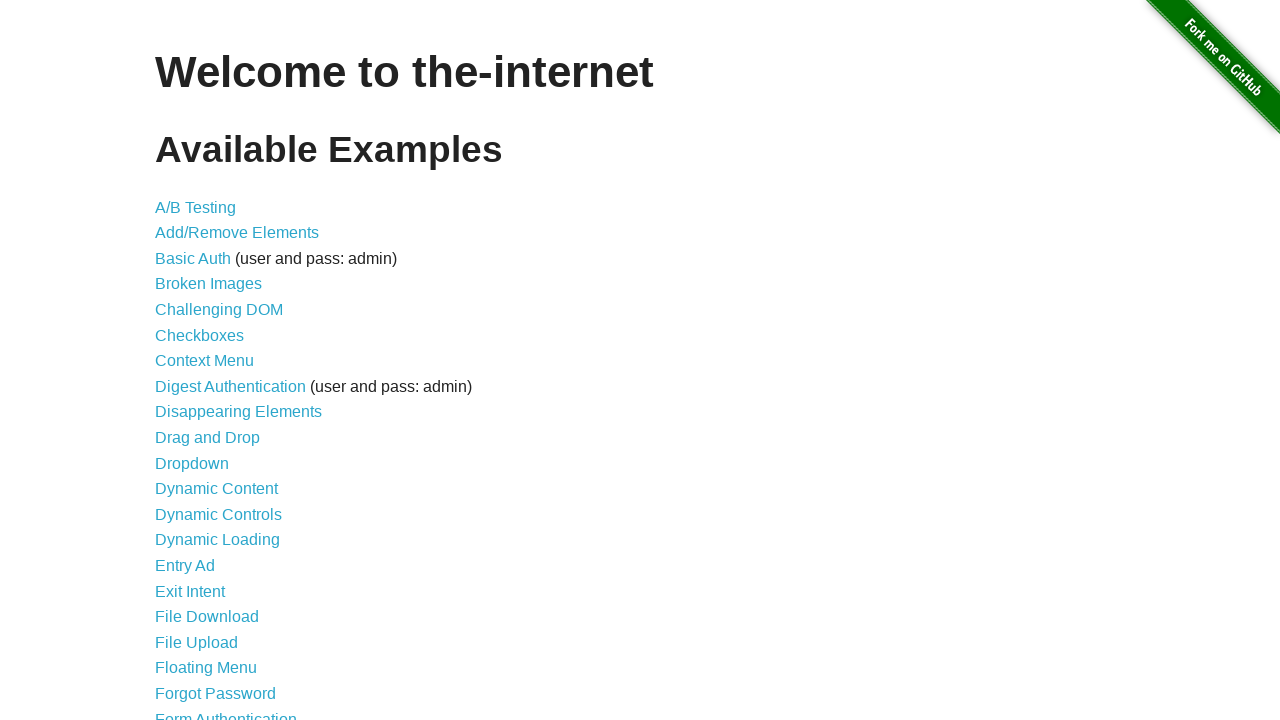

Clicked link to navigate to JQuery UI Menu page (28th item) at (216, 360) on xpath=//*[@id='content']/ul/li[28]/a
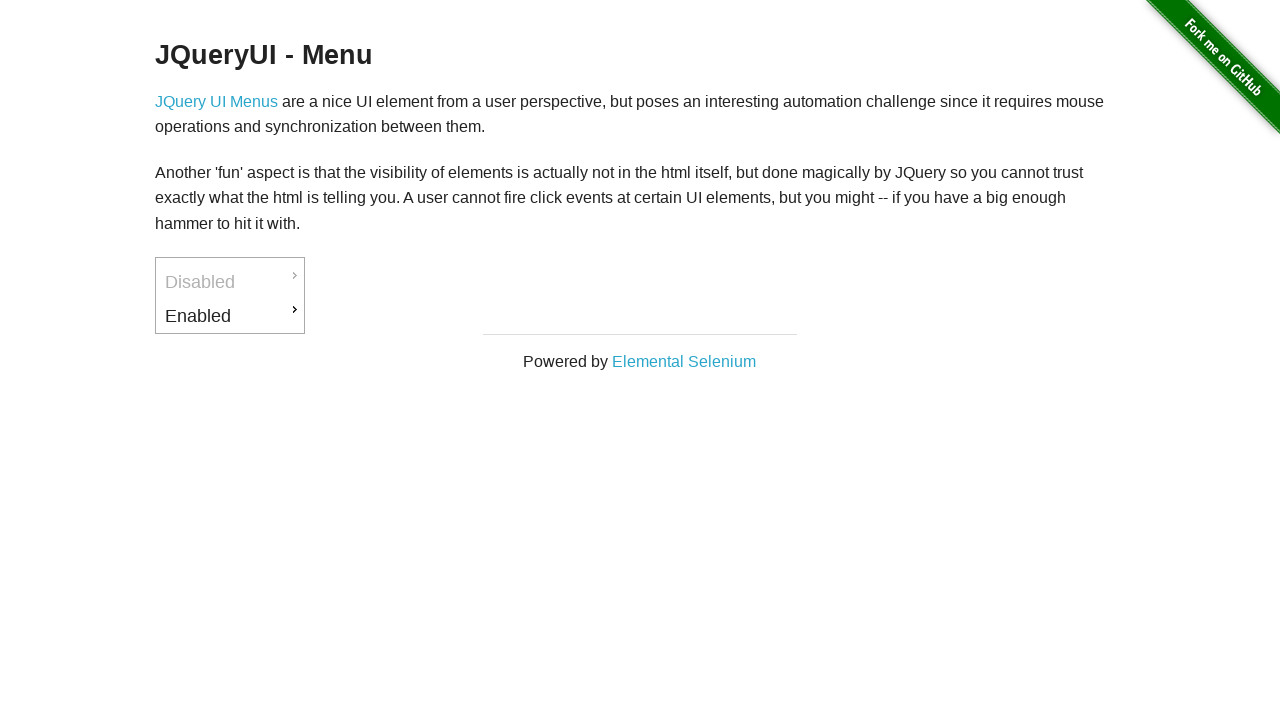

JQuery UI Menu loaded and became visible
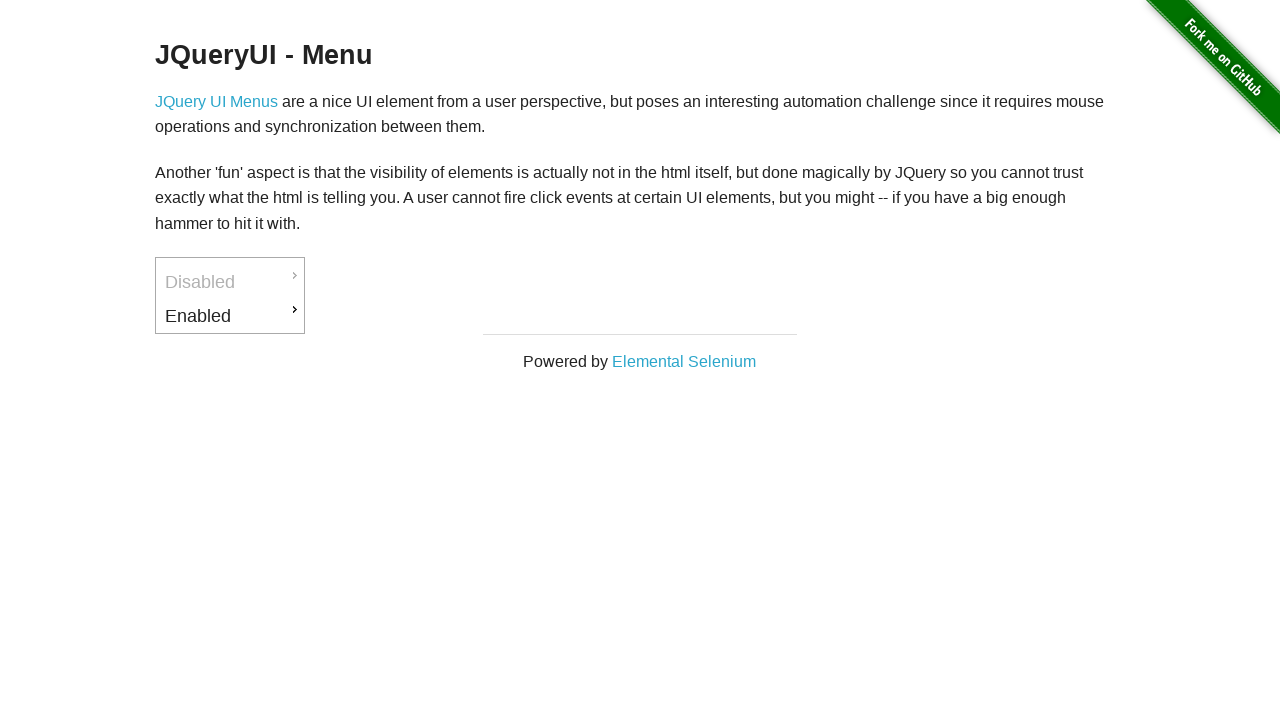

Hovered over 'Enabled' menu item at (230, 316) on #ui-id-3
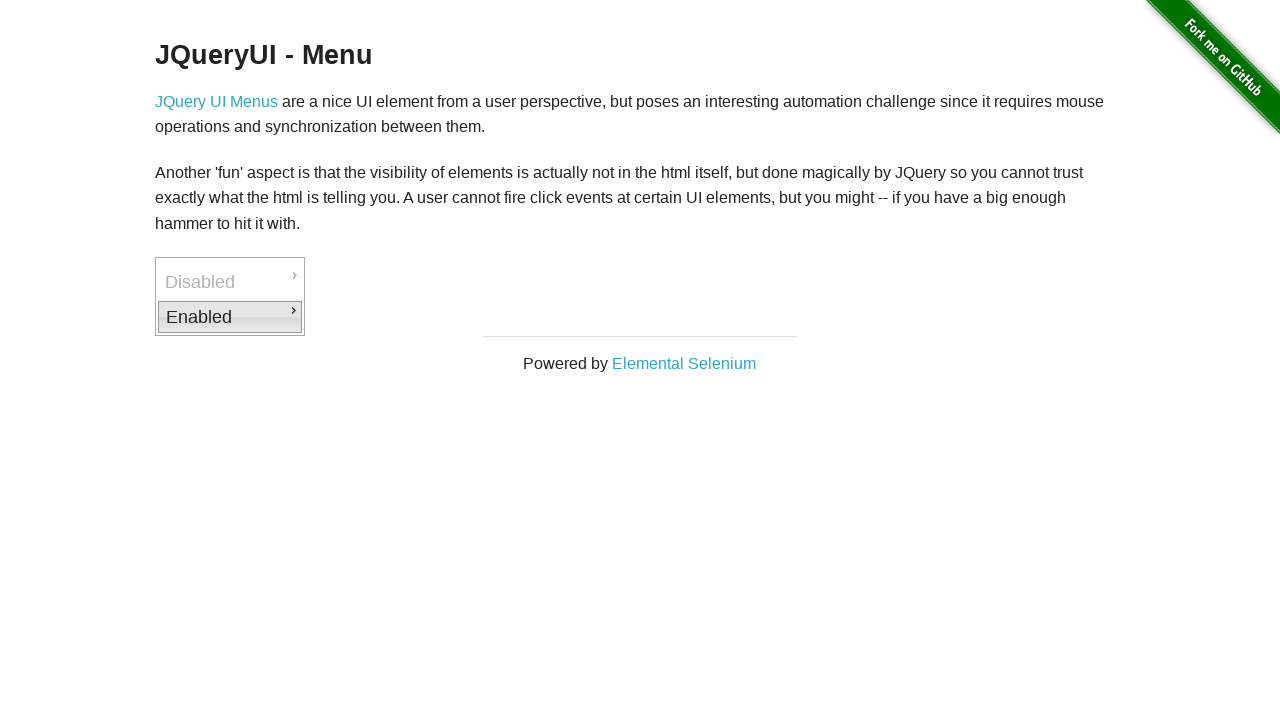

Submenu appeared after hovering over 'Enabled'
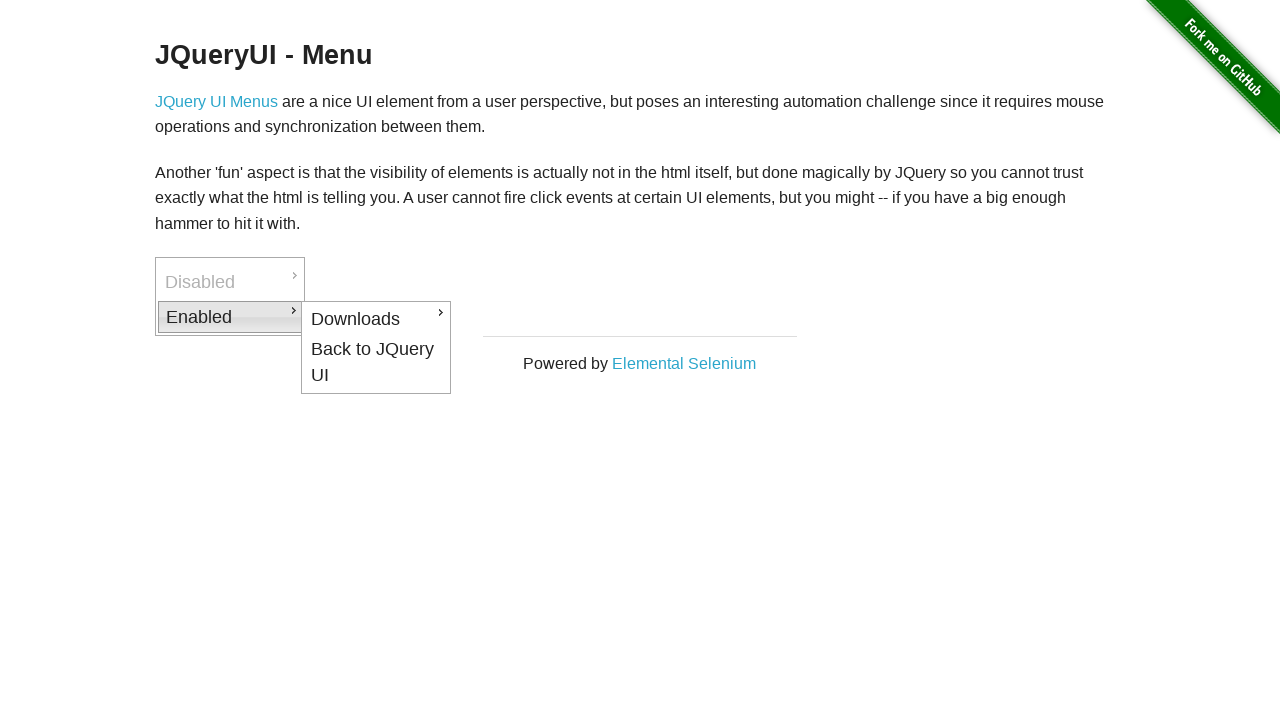

Hovered over 'Downloads' submenu item at (376, 319) on #ui-id-4
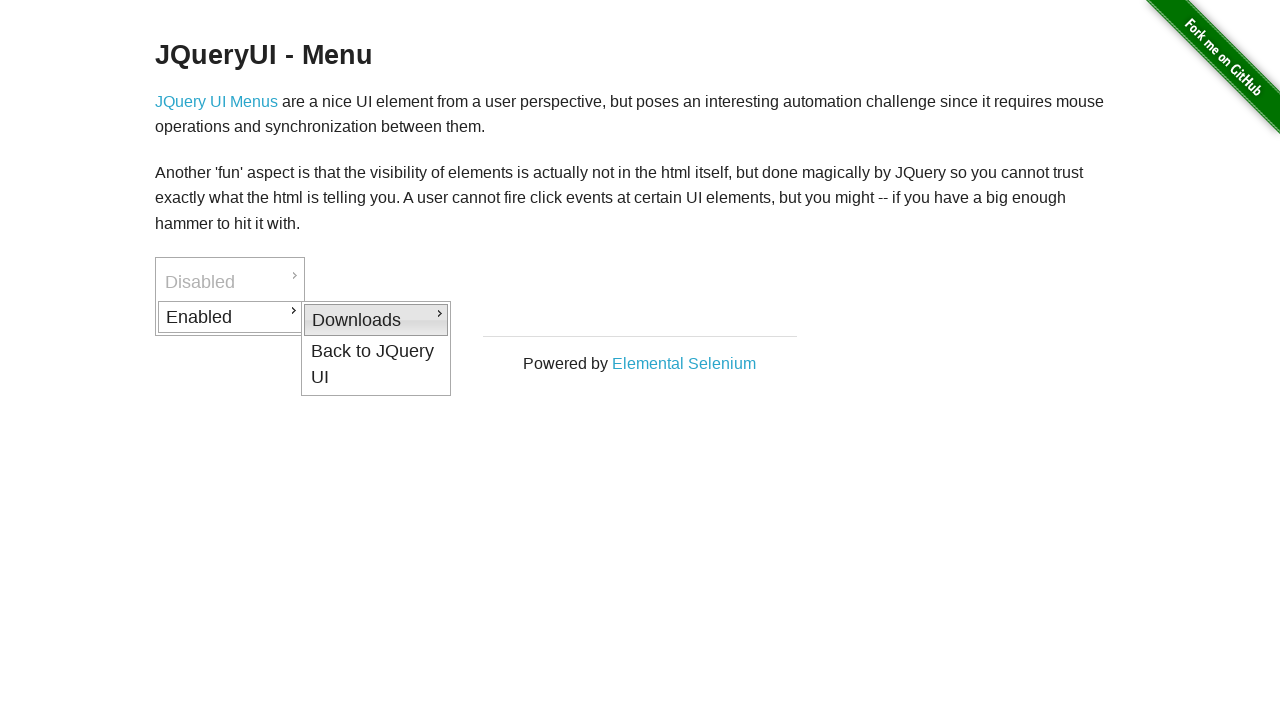

Nested submenu with Excel option appeared
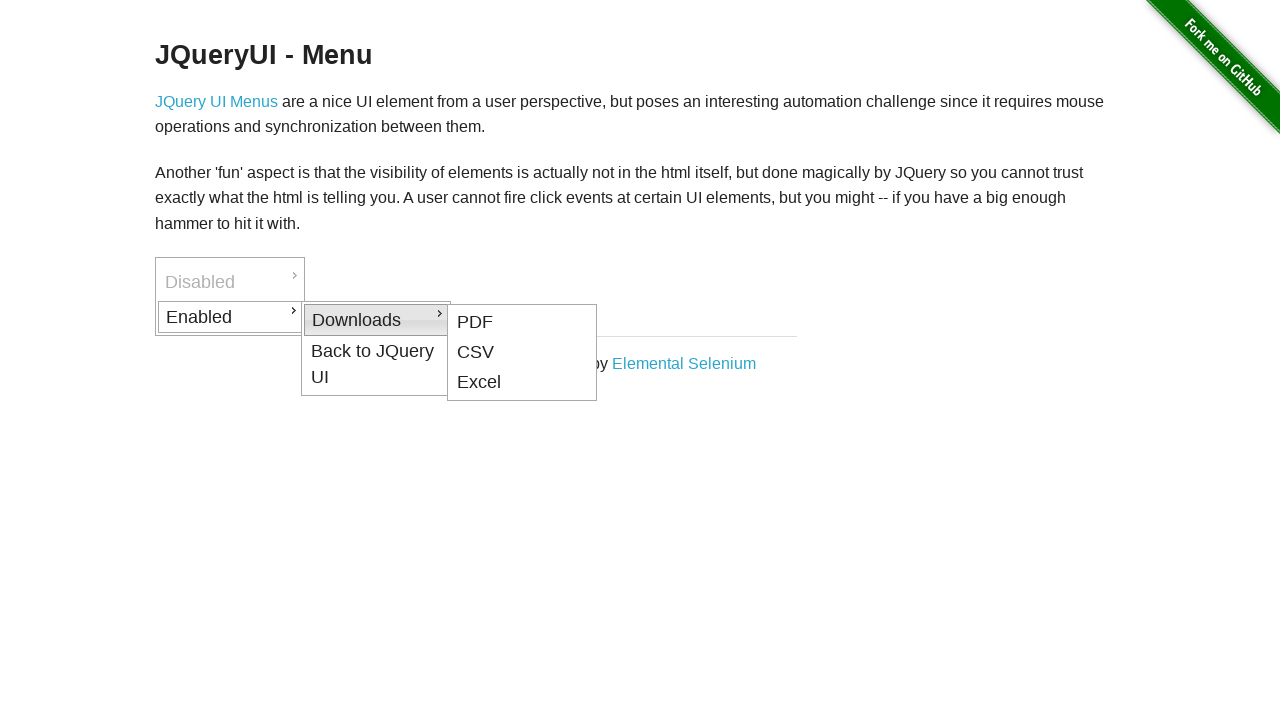

Clicked on Excel download option at (522, 383) on #ui-id-7 a
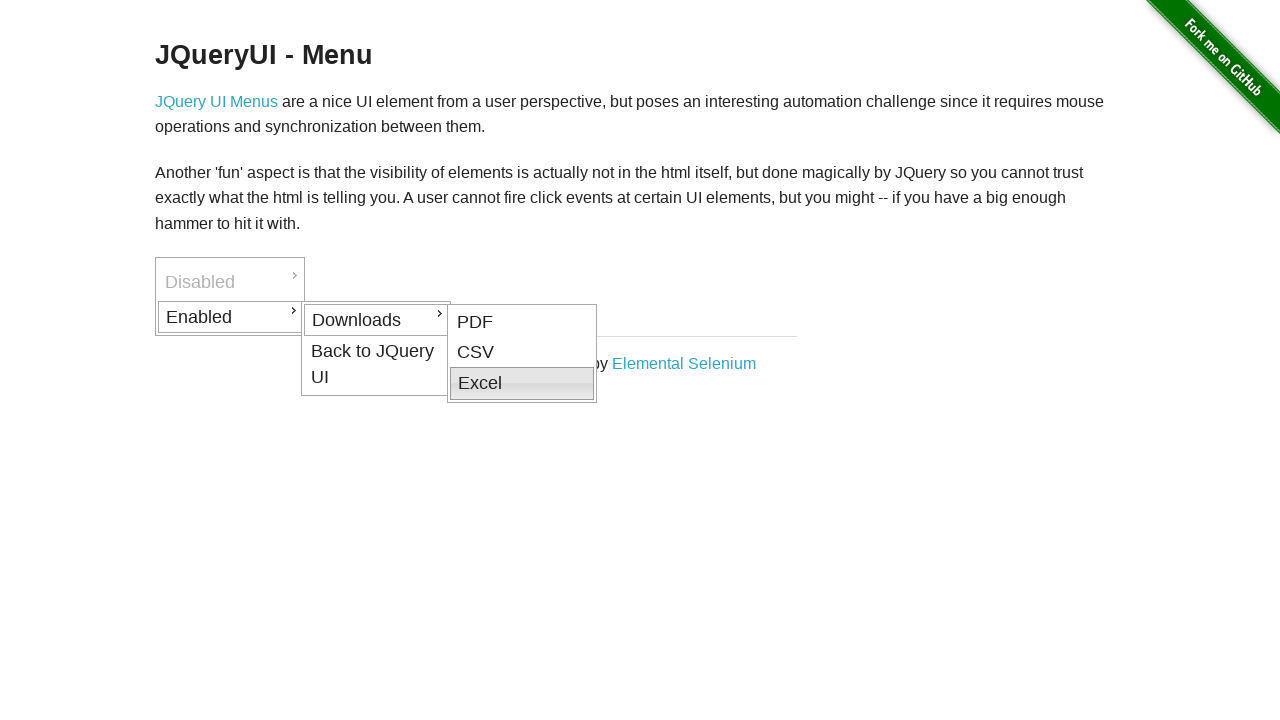

Waited for download to initiate (2000ms timeout)
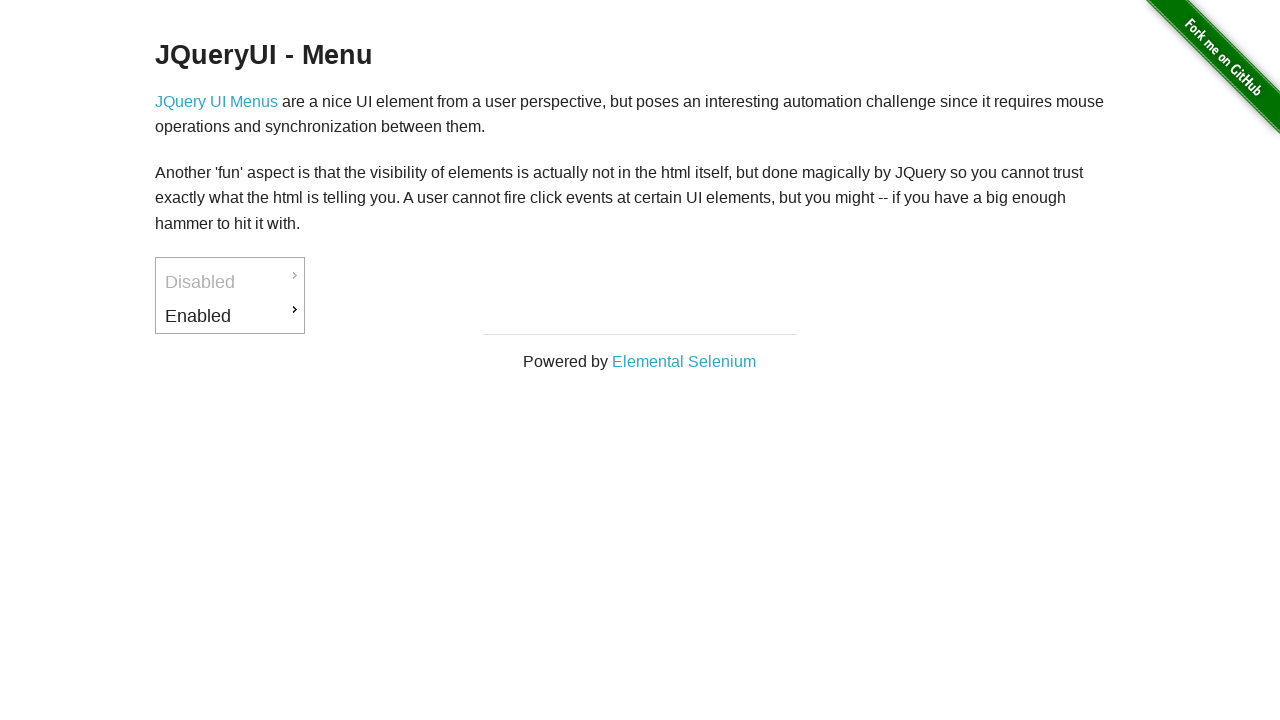

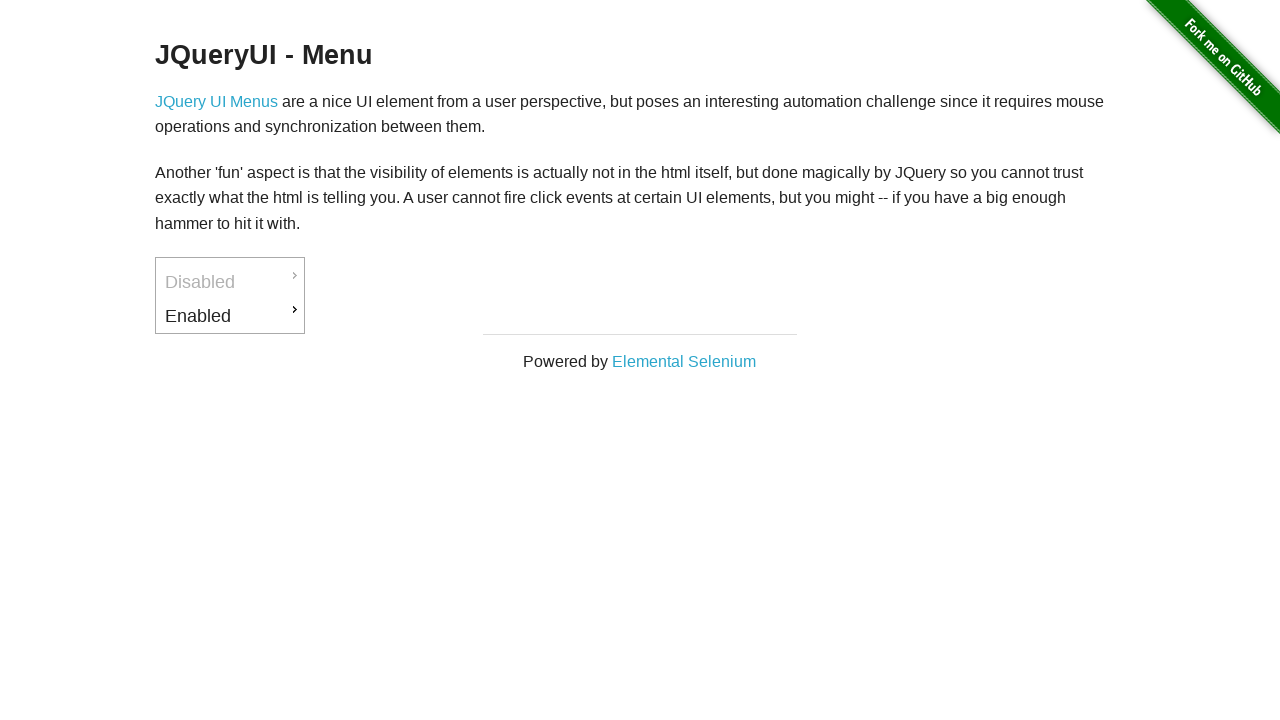